Tests infinite scroll functionality by scrolling down the page multiple times to trigger content loading

Starting URL: https://the-internet.herokuapp.com/infinite_scroll

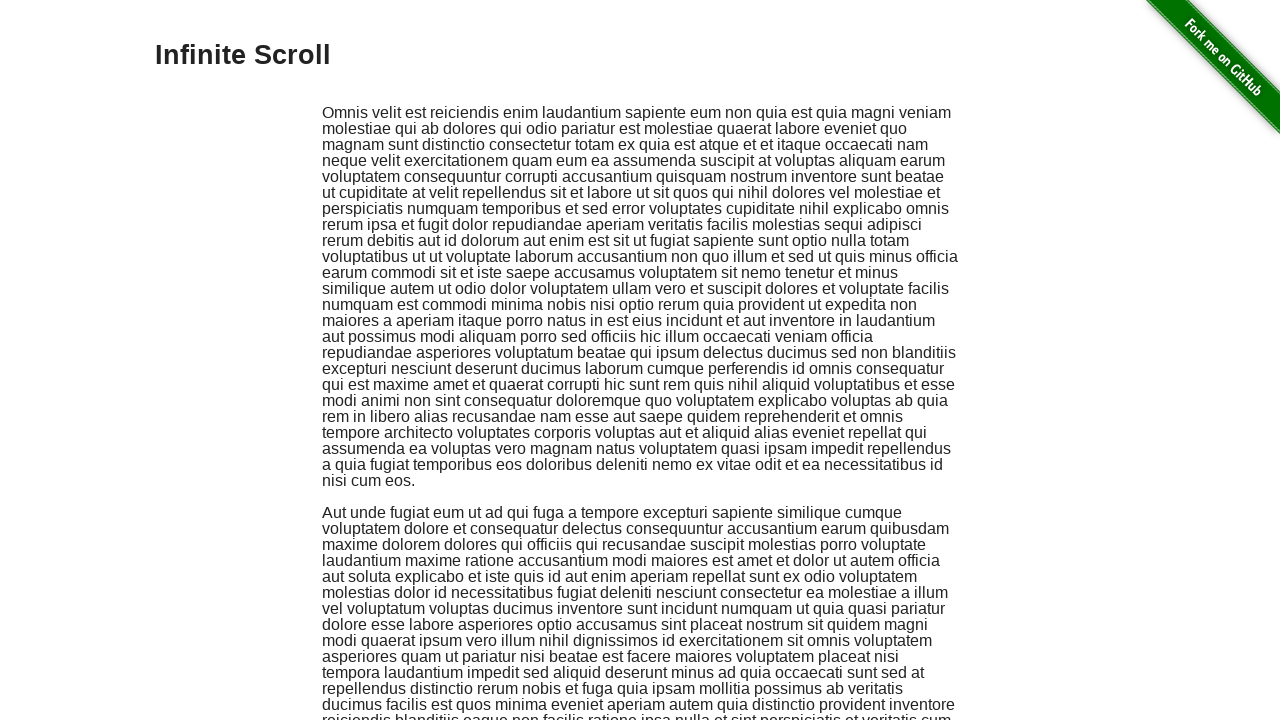

Scrolled down 1/10 times to trigger infinite scroll content loading
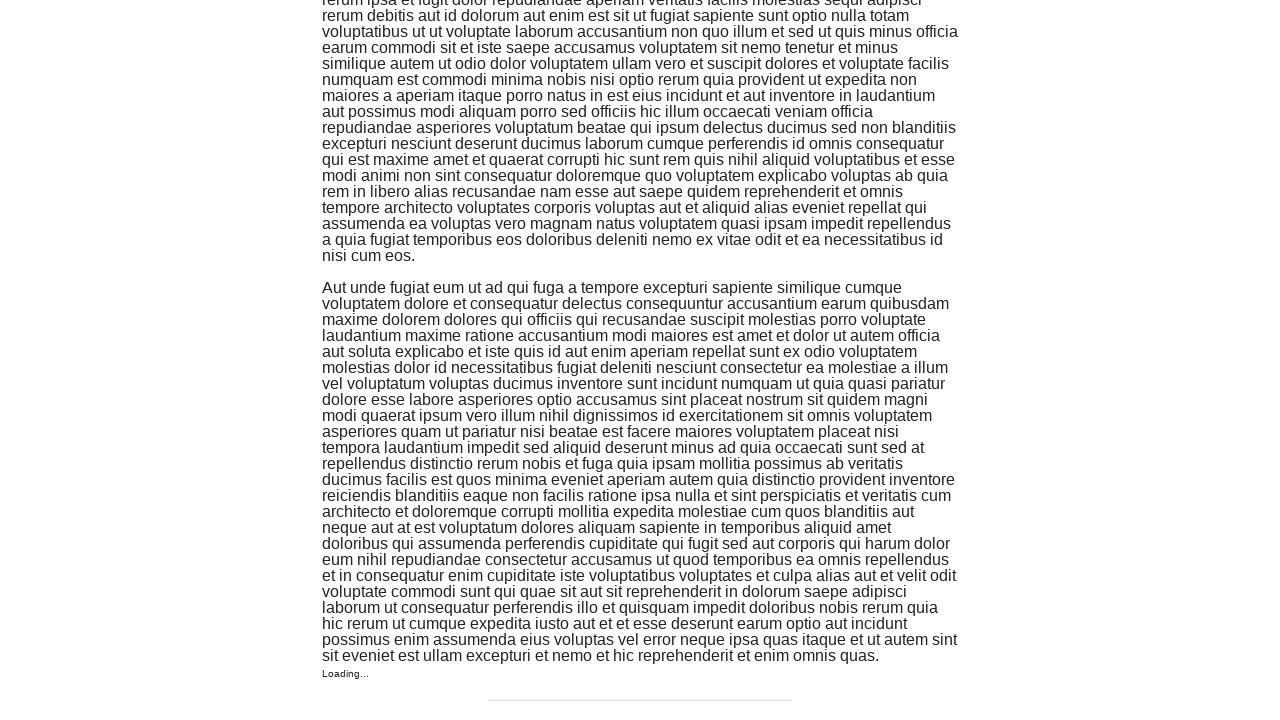

Waited 1 second for content to load after scroll 1/10
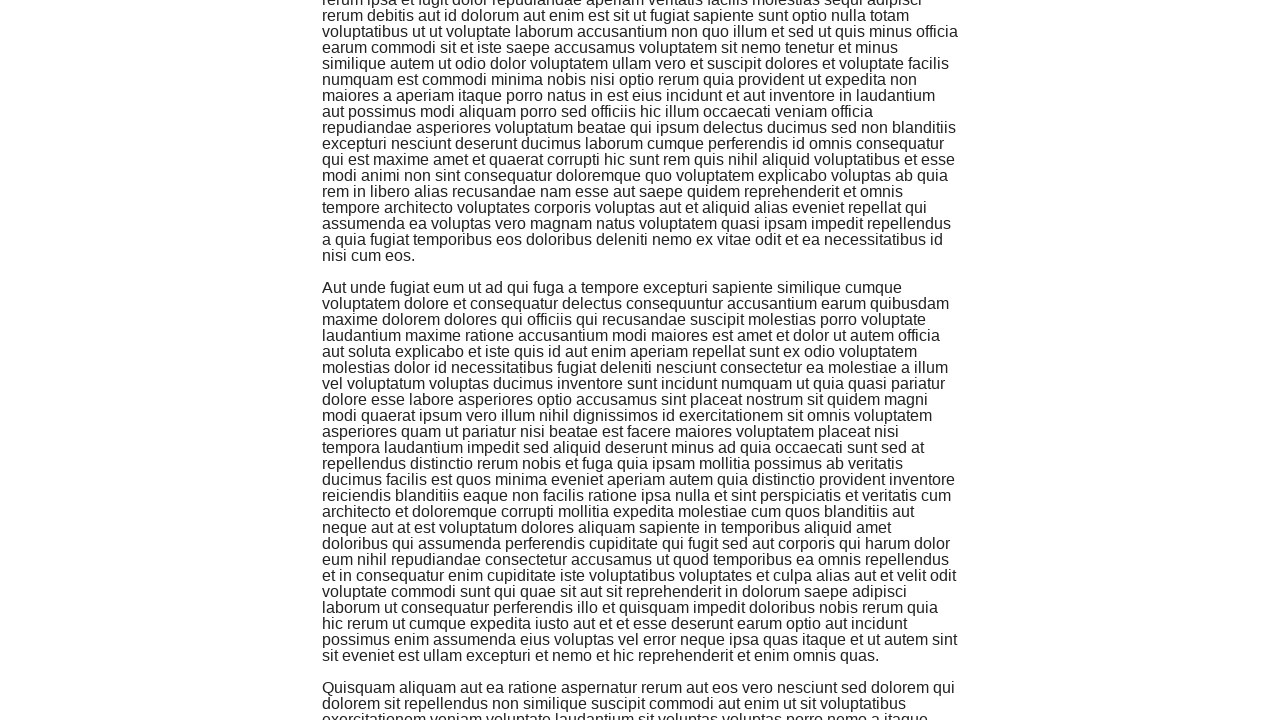

Scrolled down 2/10 times to trigger infinite scroll content loading
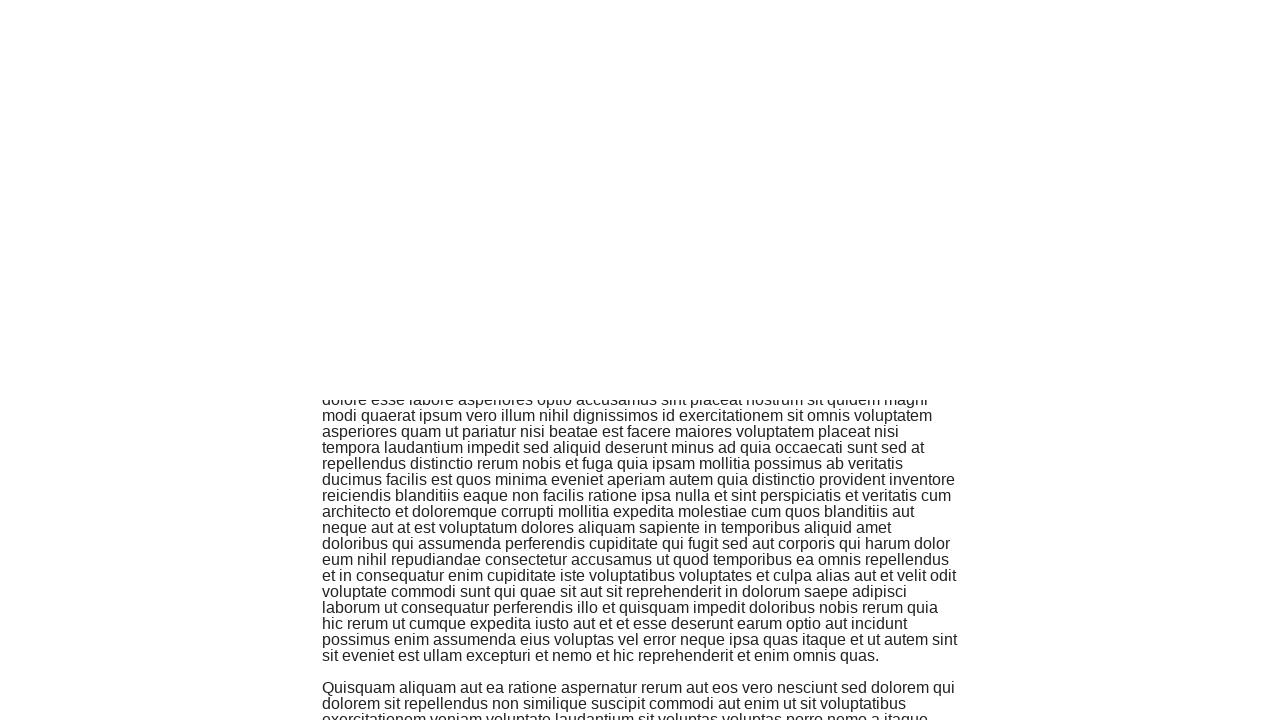

Waited 1 second for content to load after scroll 2/10
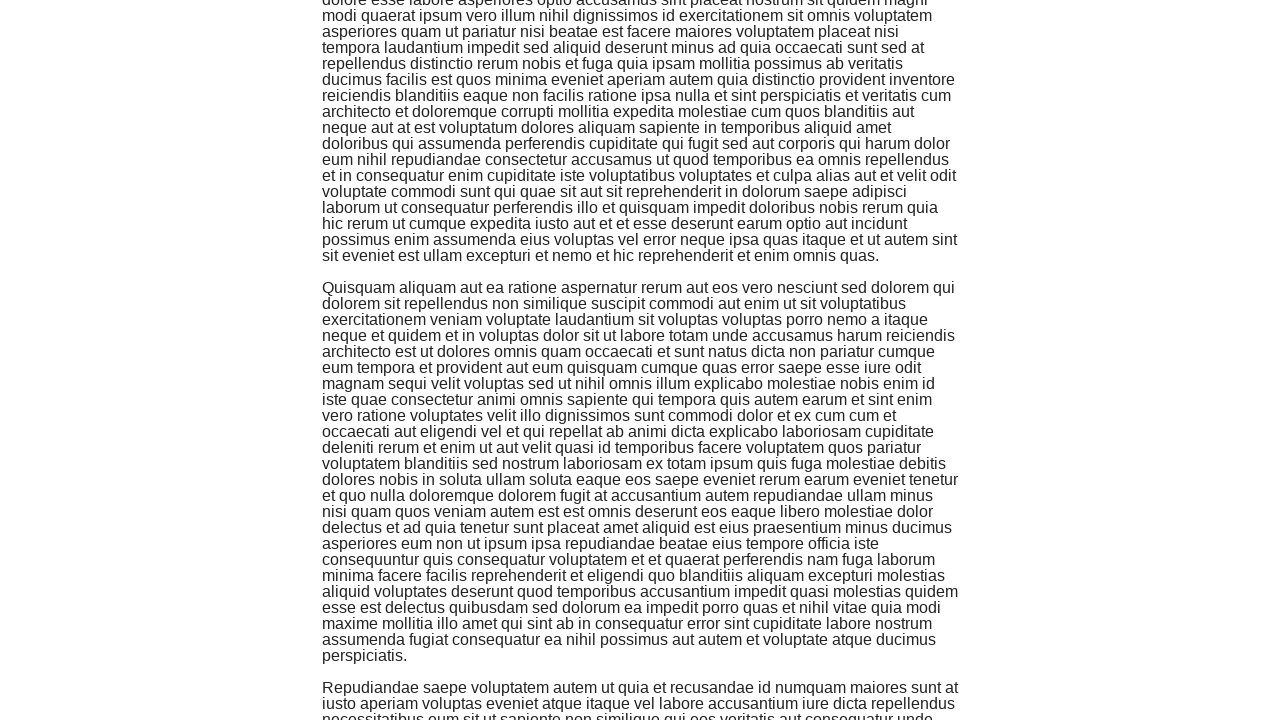

Scrolled down 3/10 times to trigger infinite scroll content loading
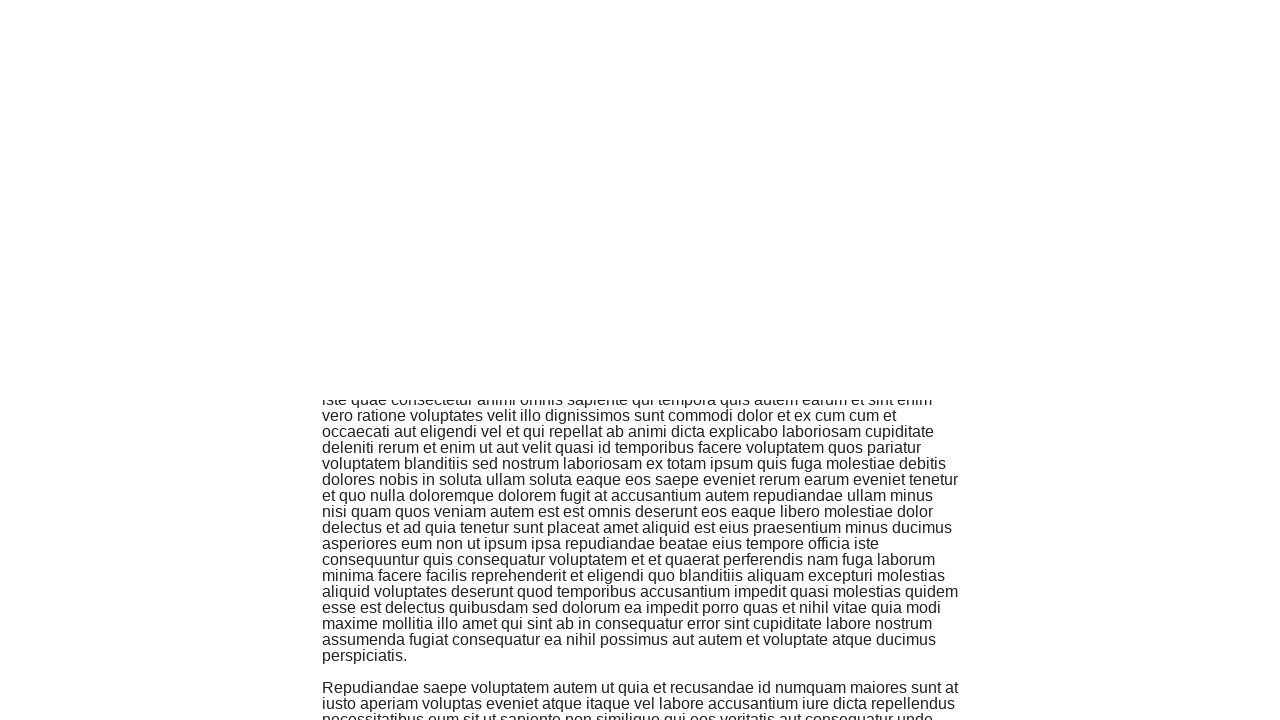

Waited 1 second for content to load after scroll 3/10
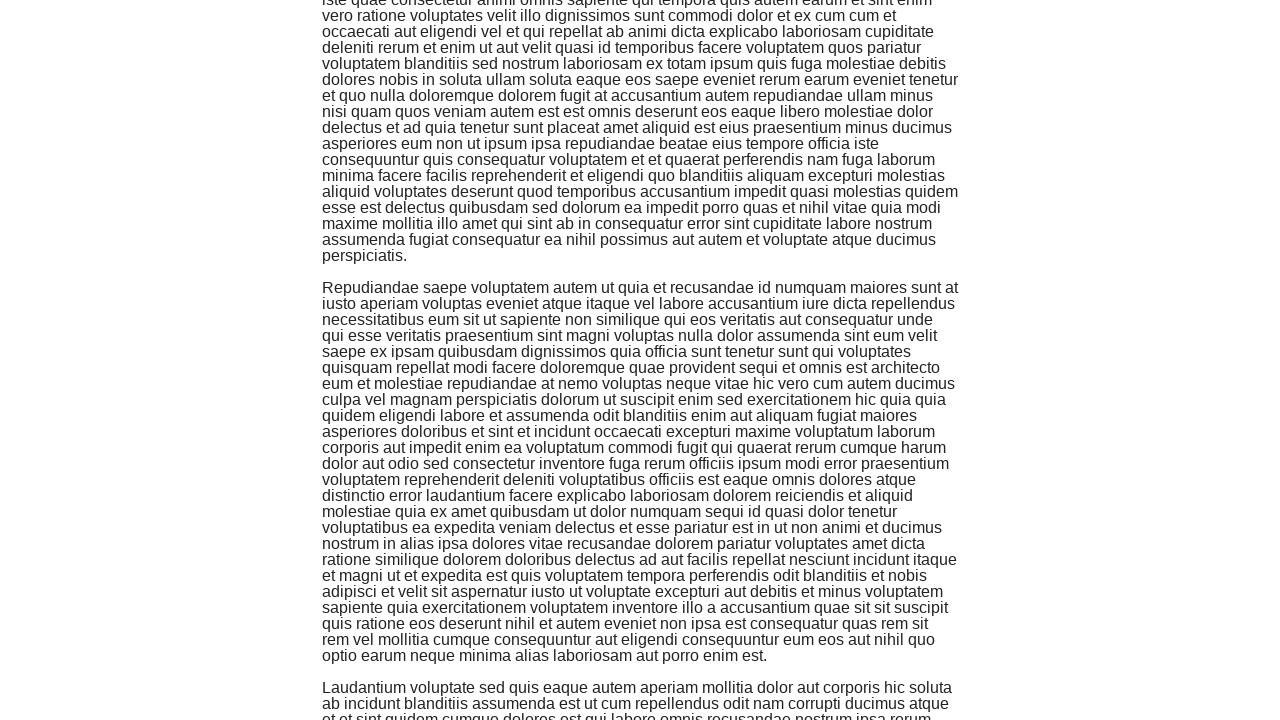

Scrolled down 4/10 times to trigger infinite scroll content loading
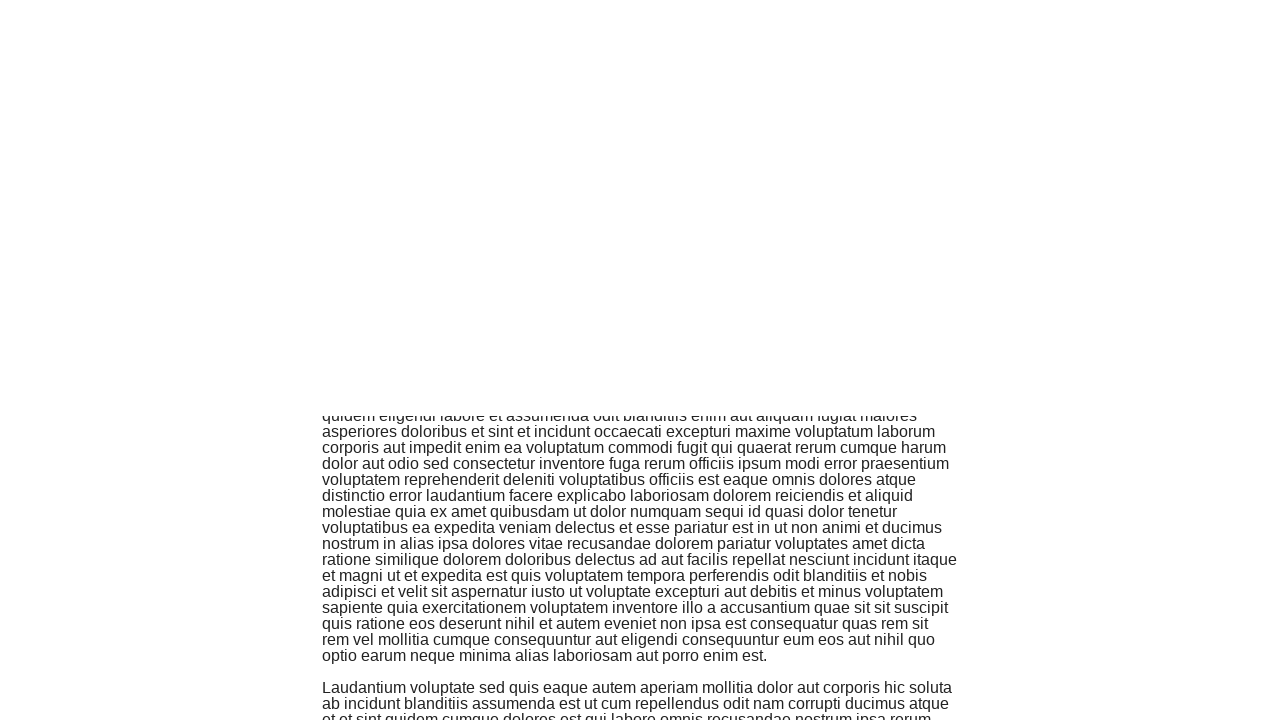

Waited 1 second for content to load after scroll 4/10
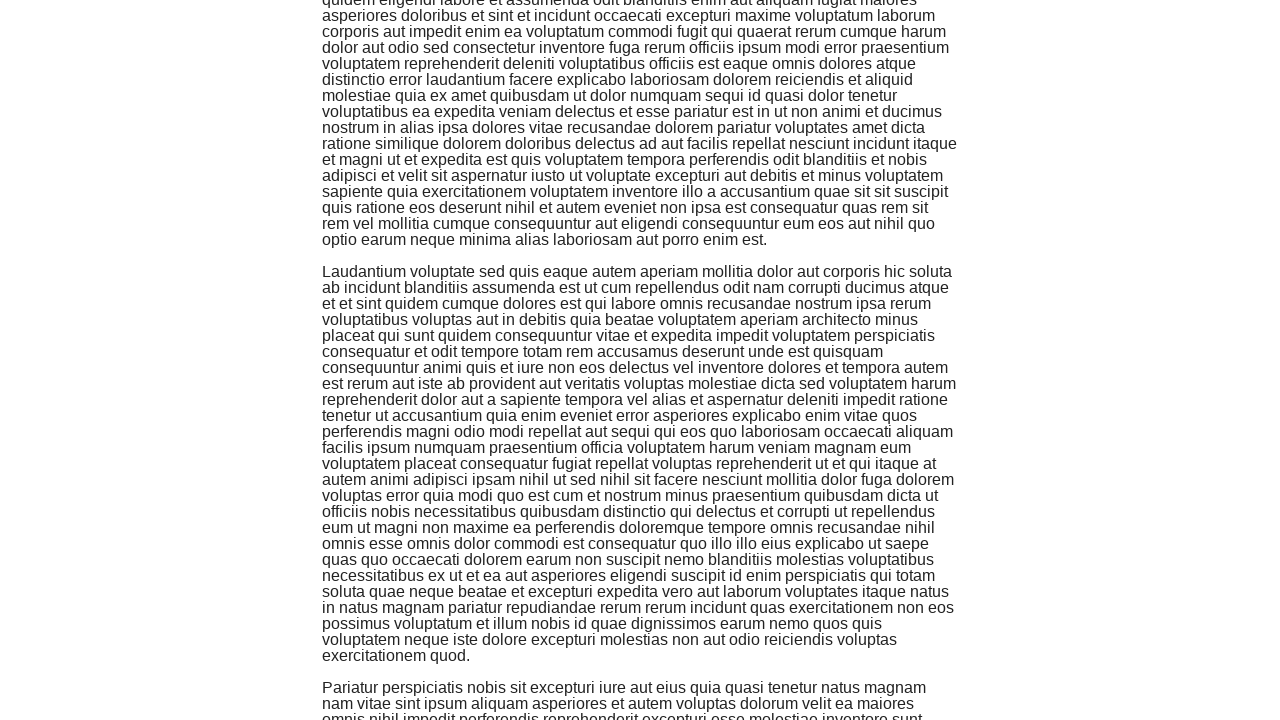

Scrolled down 5/10 times to trigger infinite scroll content loading
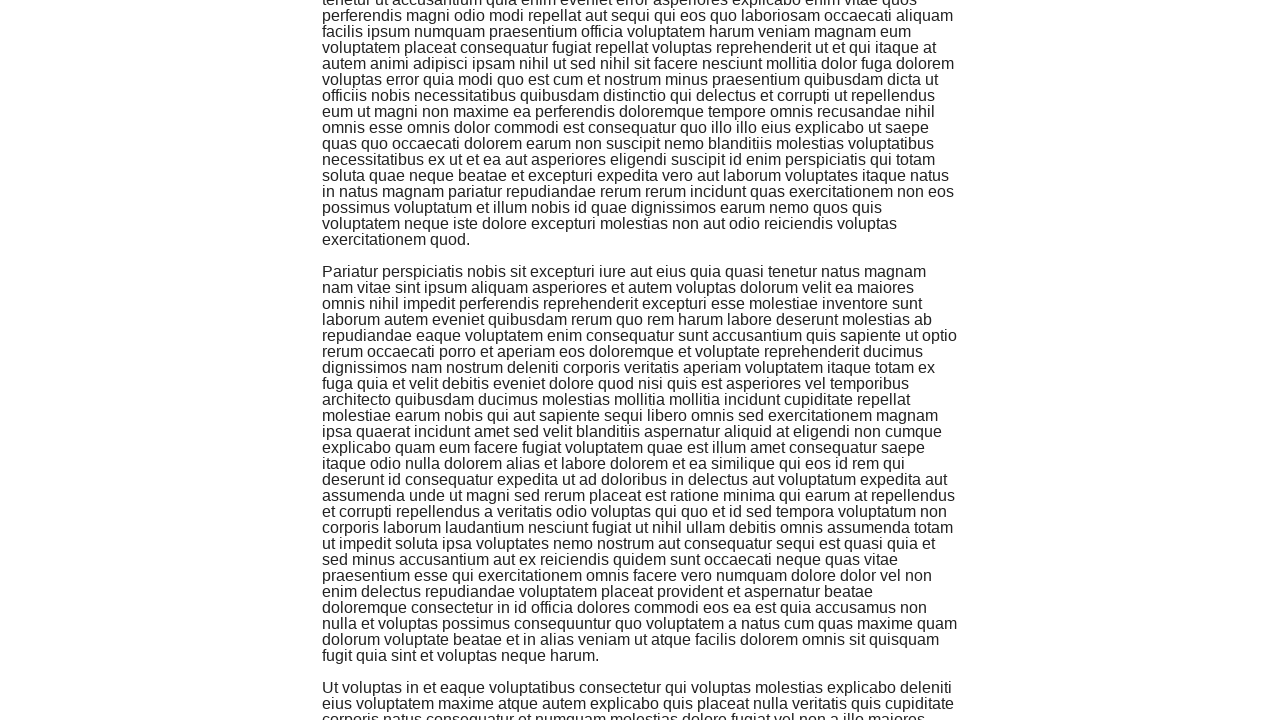

Waited 1 second for content to load after scroll 5/10
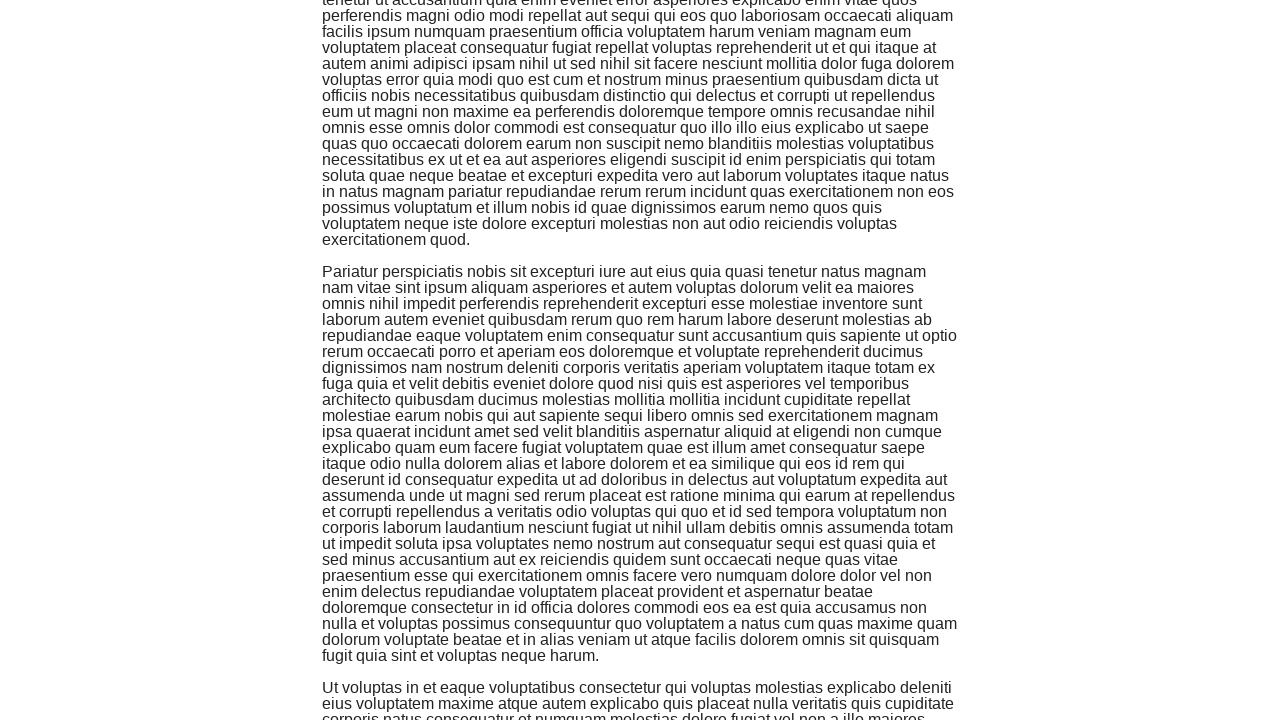

Scrolled down 6/10 times to trigger infinite scroll content loading
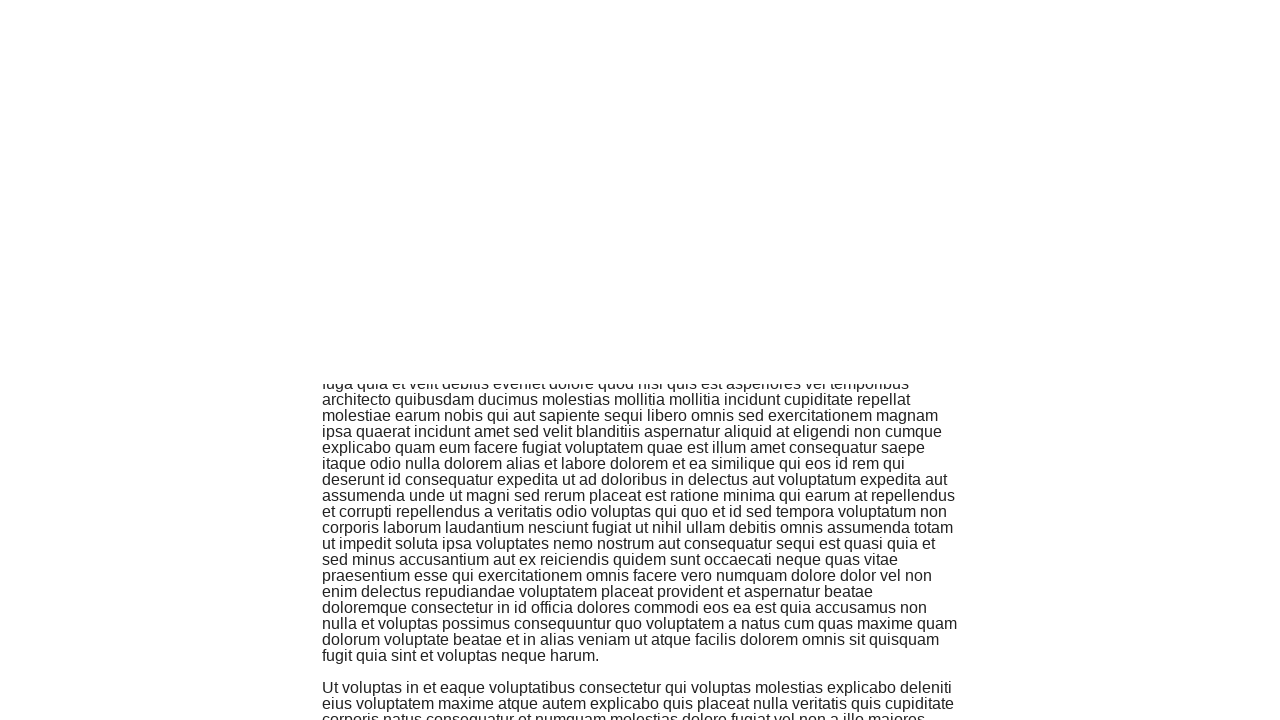

Waited 1 second for content to load after scroll 6/10
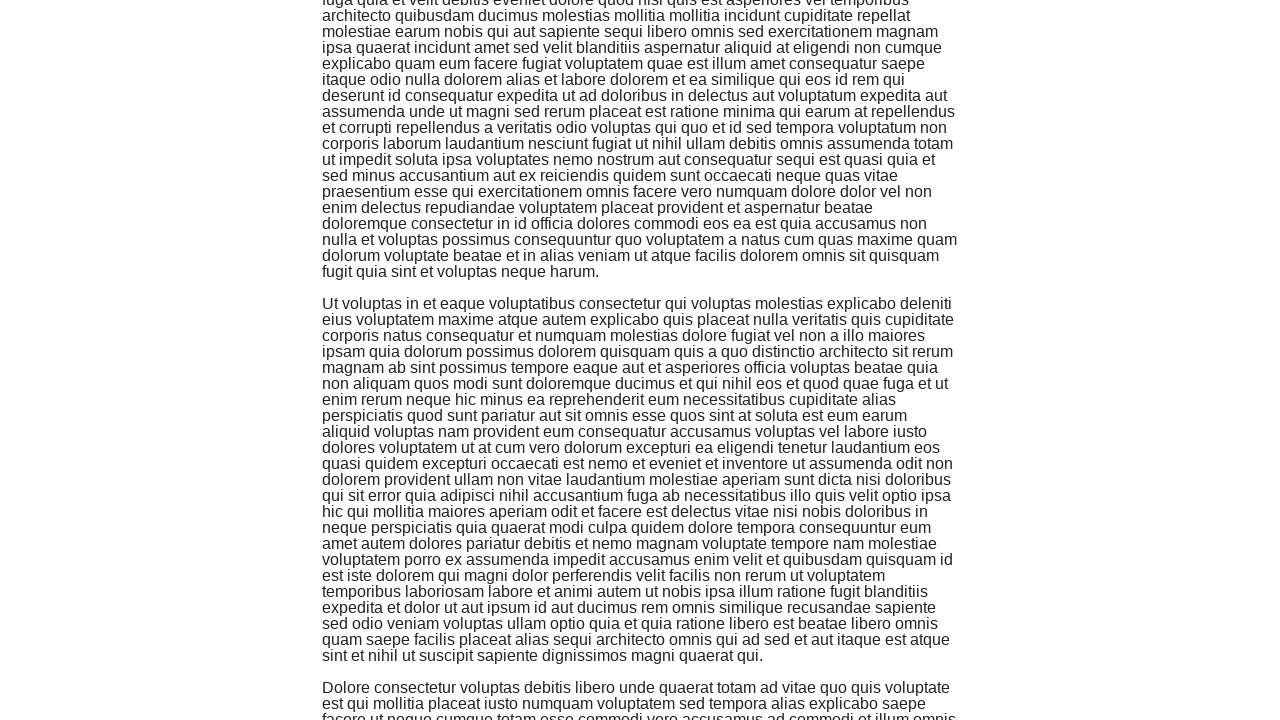

Scrolled down 7/10 times to trigger infinite scroll content loading
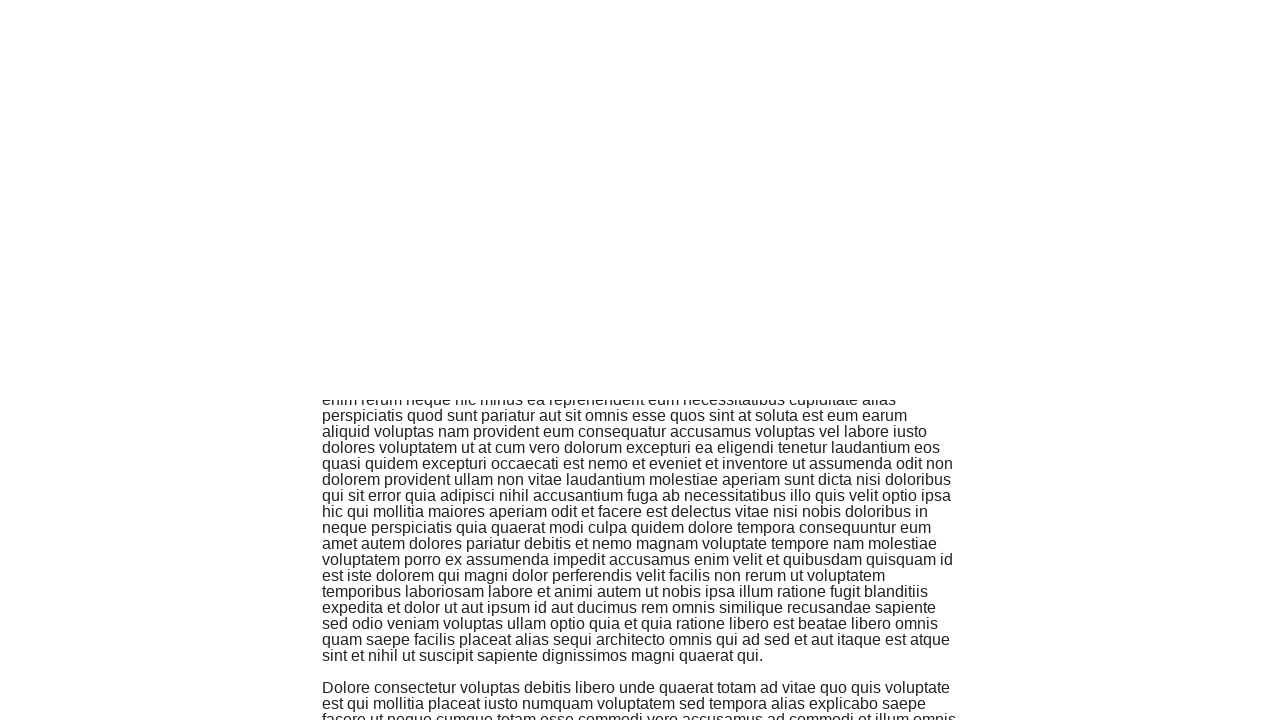

Waited 1 second for content to load after scroll 7/10
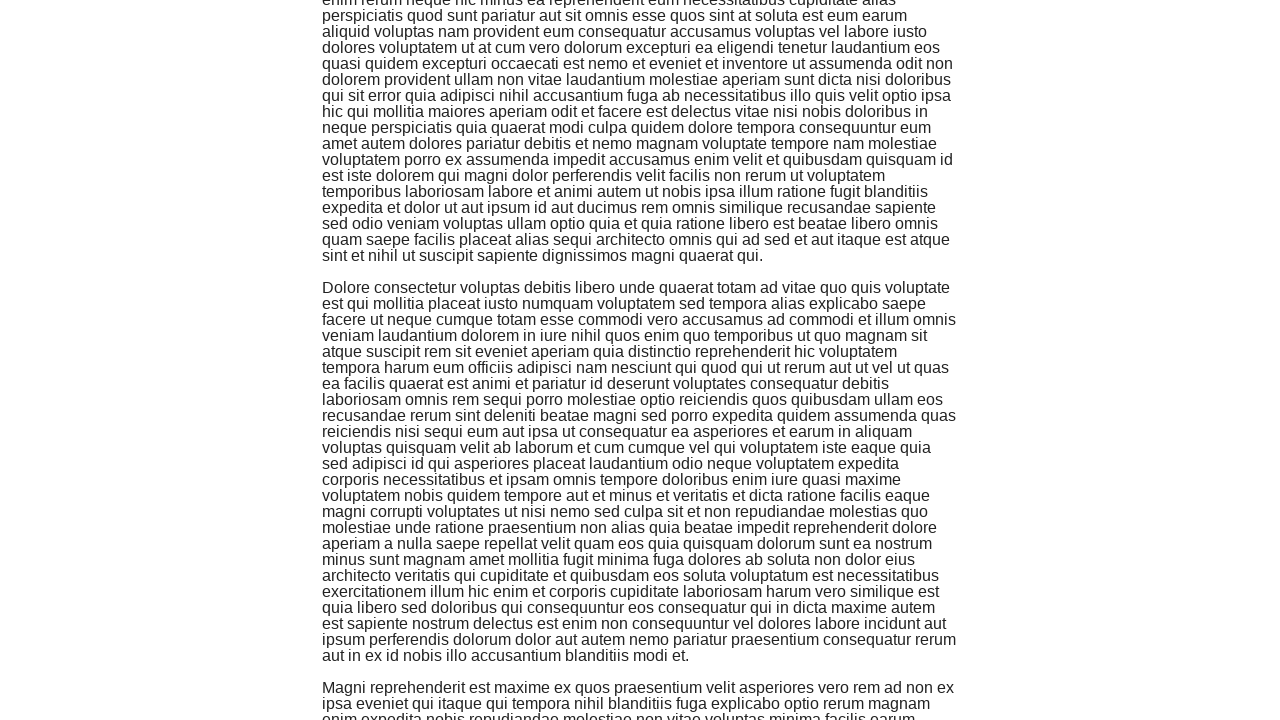

Scrolled down 8/10 times to trigger infinite scroll content loading
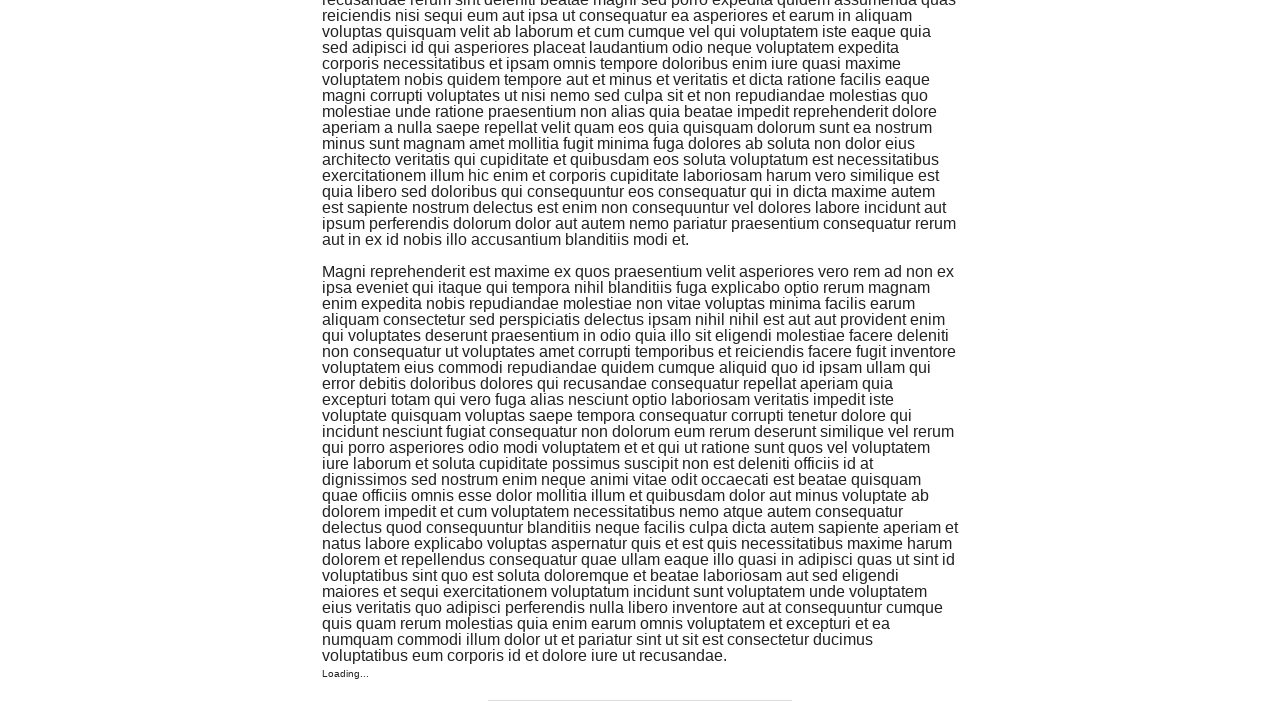

Waited 1 second for content to load after scroll 8/10
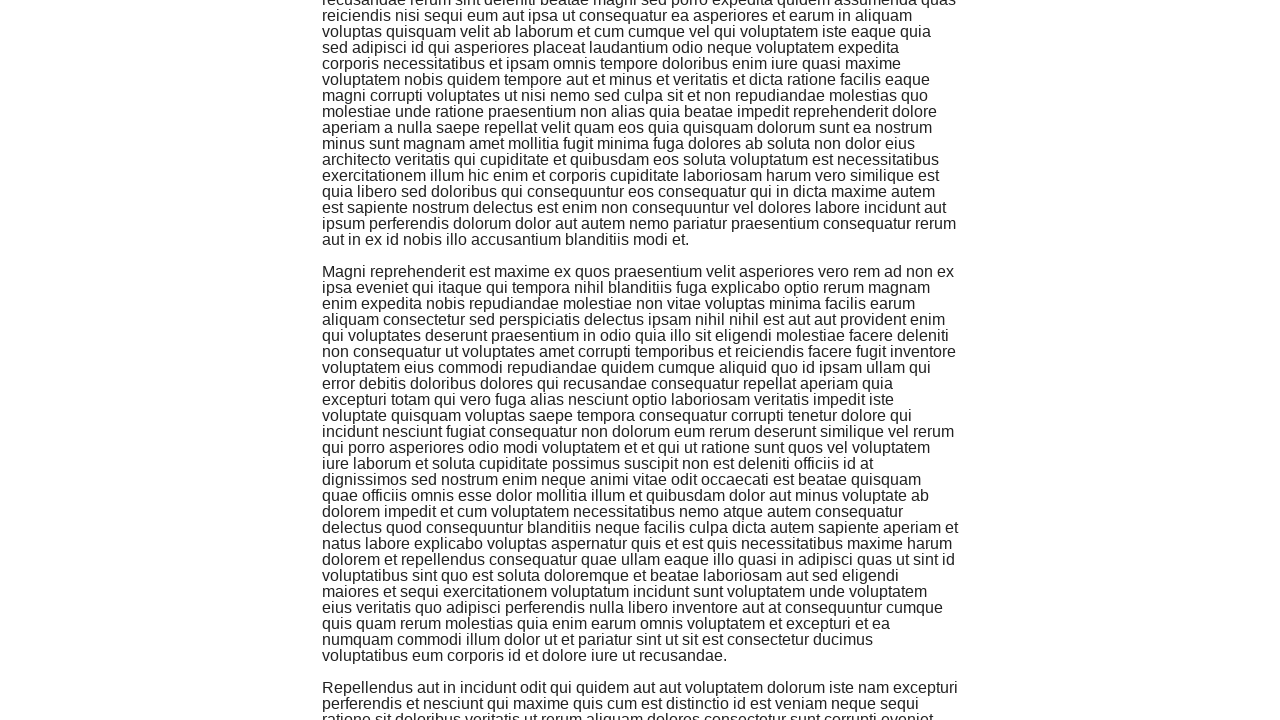

Scrolled down 9/10 times to trigger infinite scroll content loading
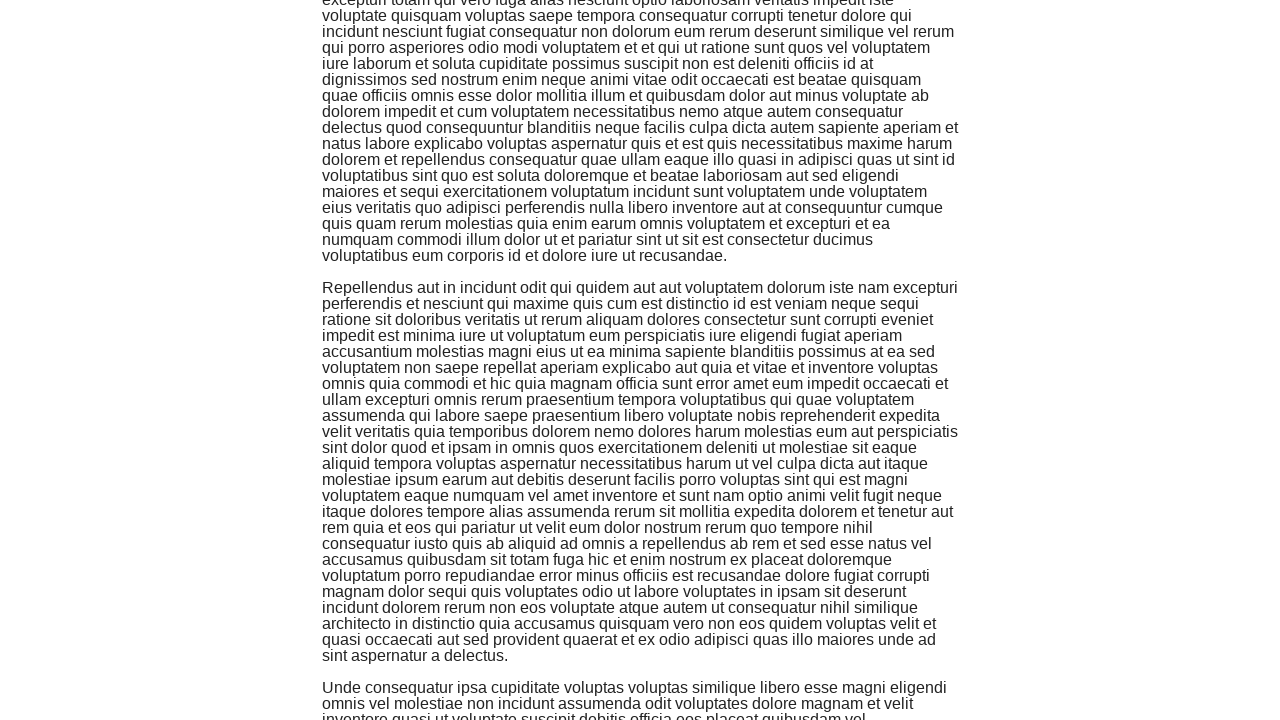

Waited 1 second for content to load after scroll 9/10
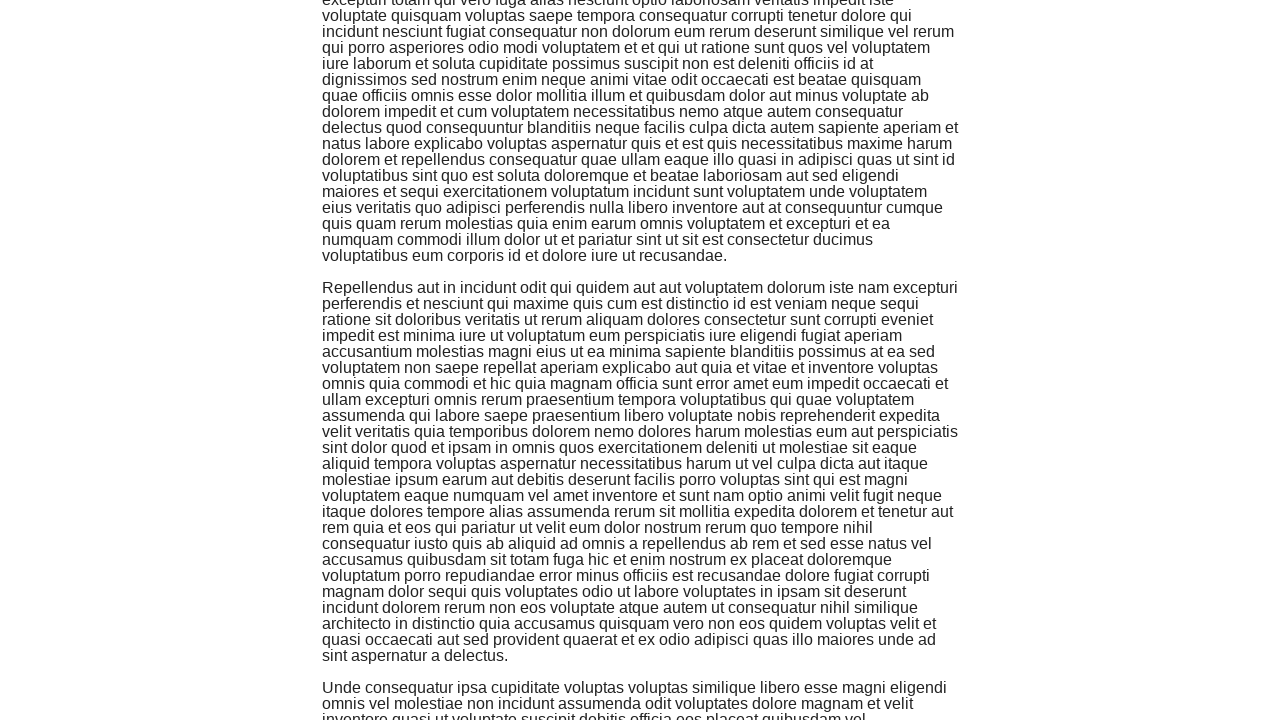

Scrolled down 10/10 times to trigger infinite scroll content loading
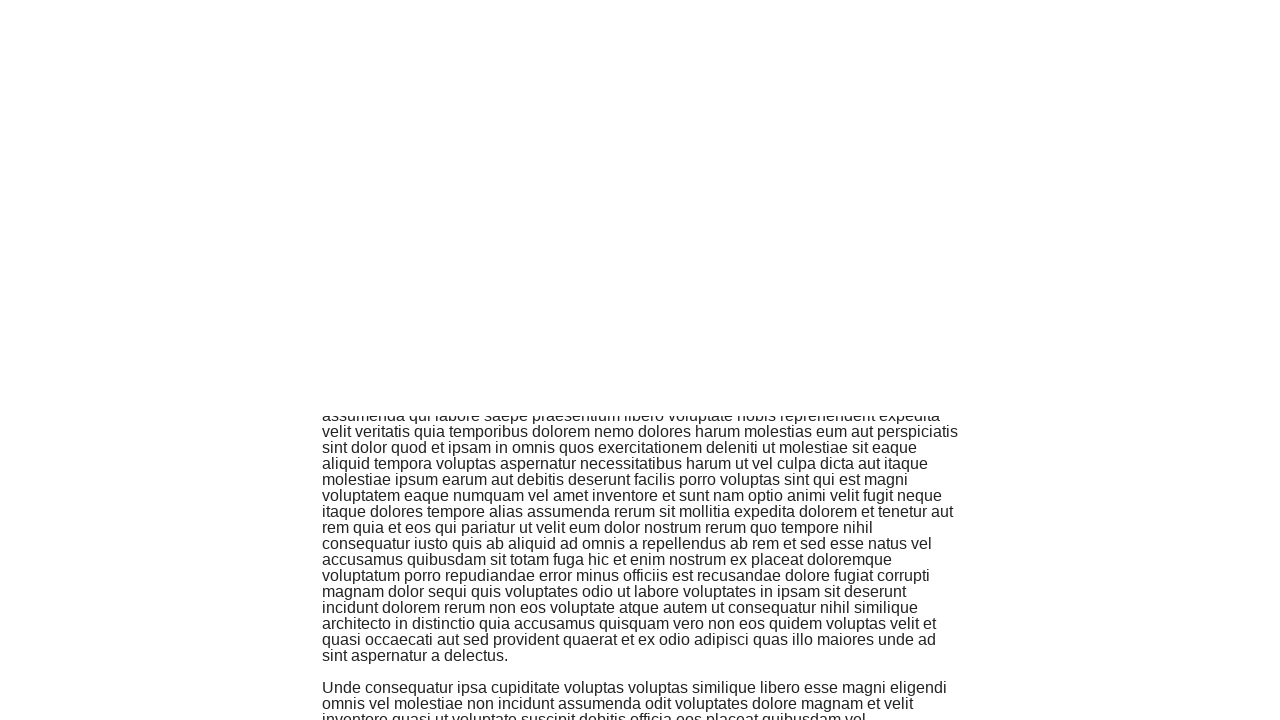

Waited 1 second for content to load after scroll 10/10
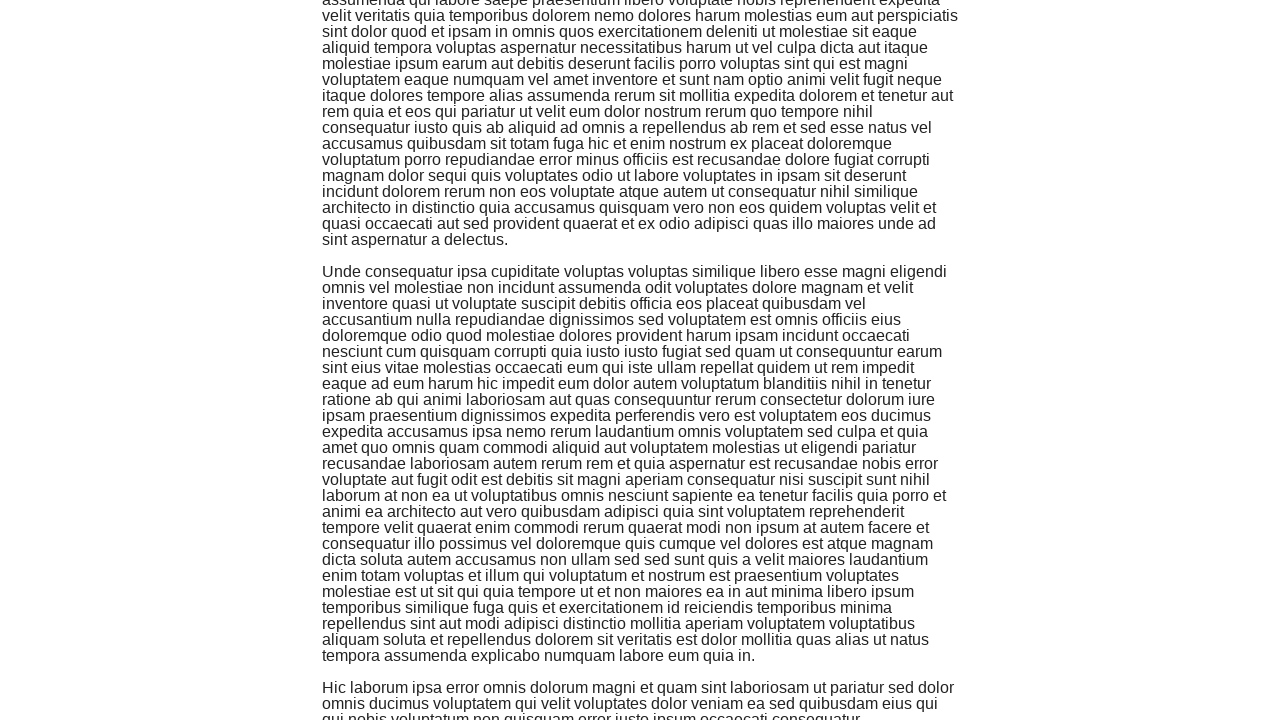

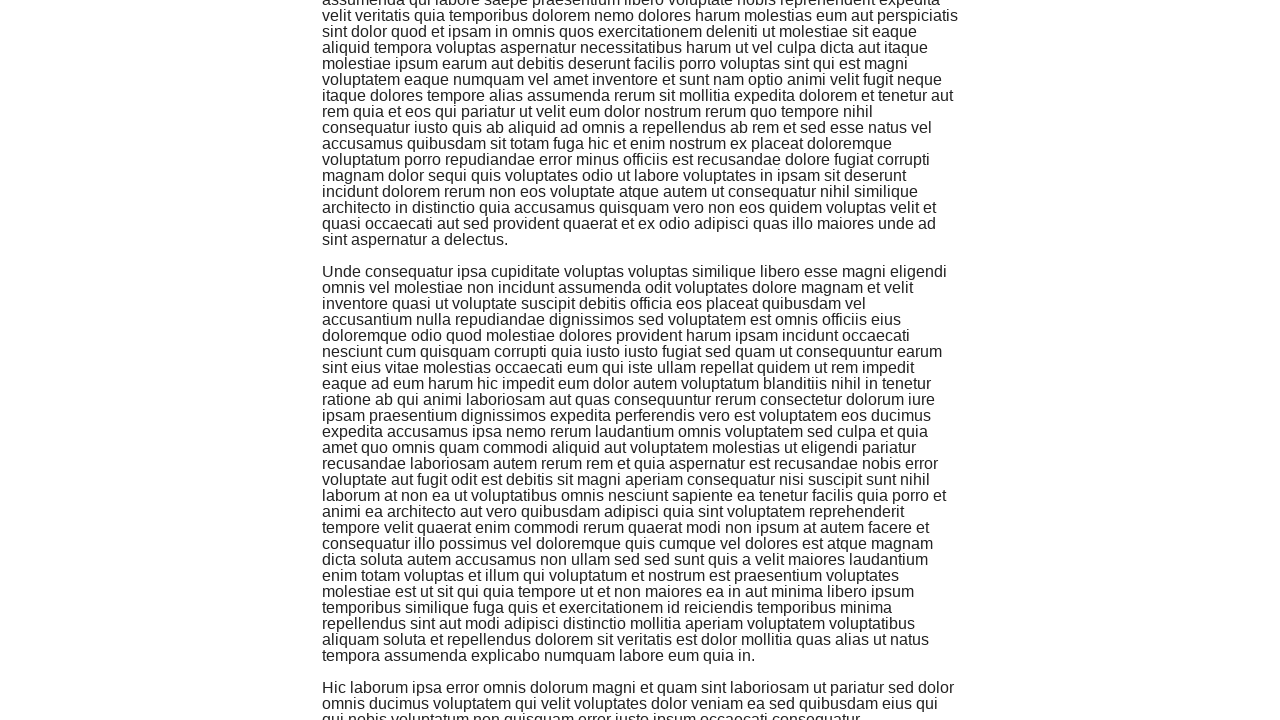